Tests product search functionality on an e-commerce practice site by searching for products containing "ber" and verifying results are displayed, then interacting with the product list.

Starting URL: https://rahulshettyacademy.com/seleniumPractise/#/

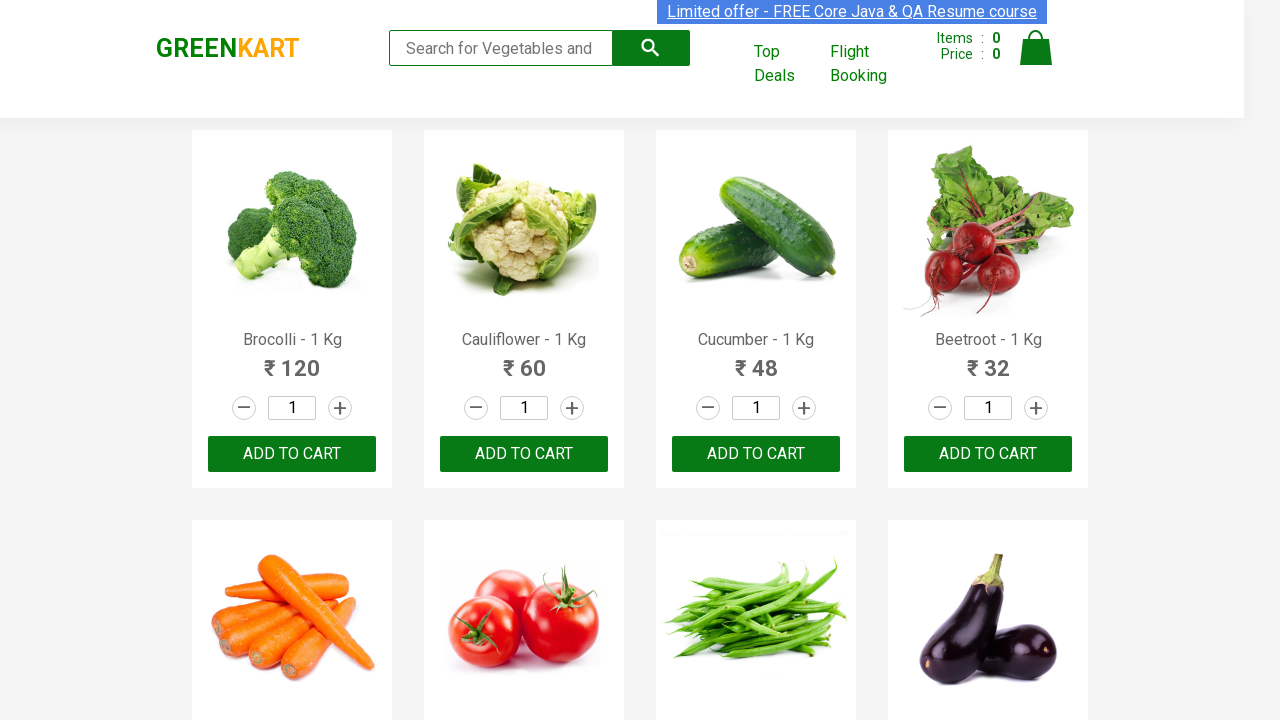

Filled search field with 'ber' on input[type='search']
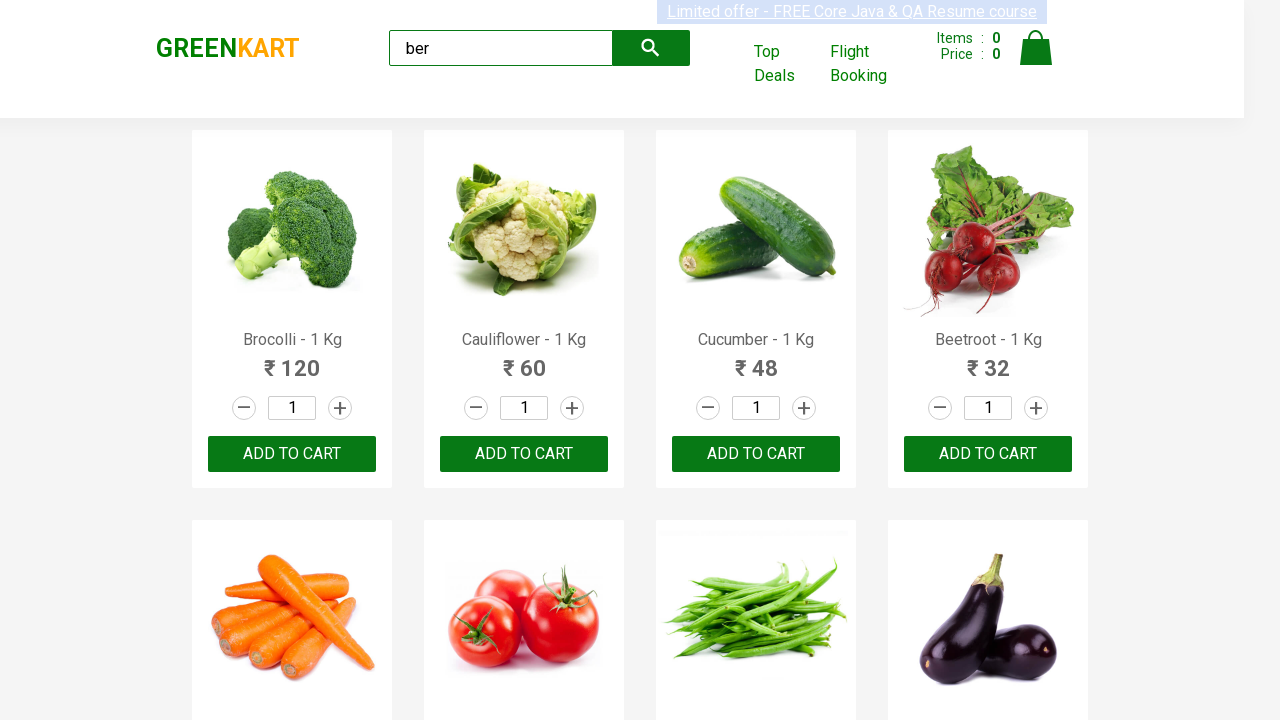

Product results loaded after search
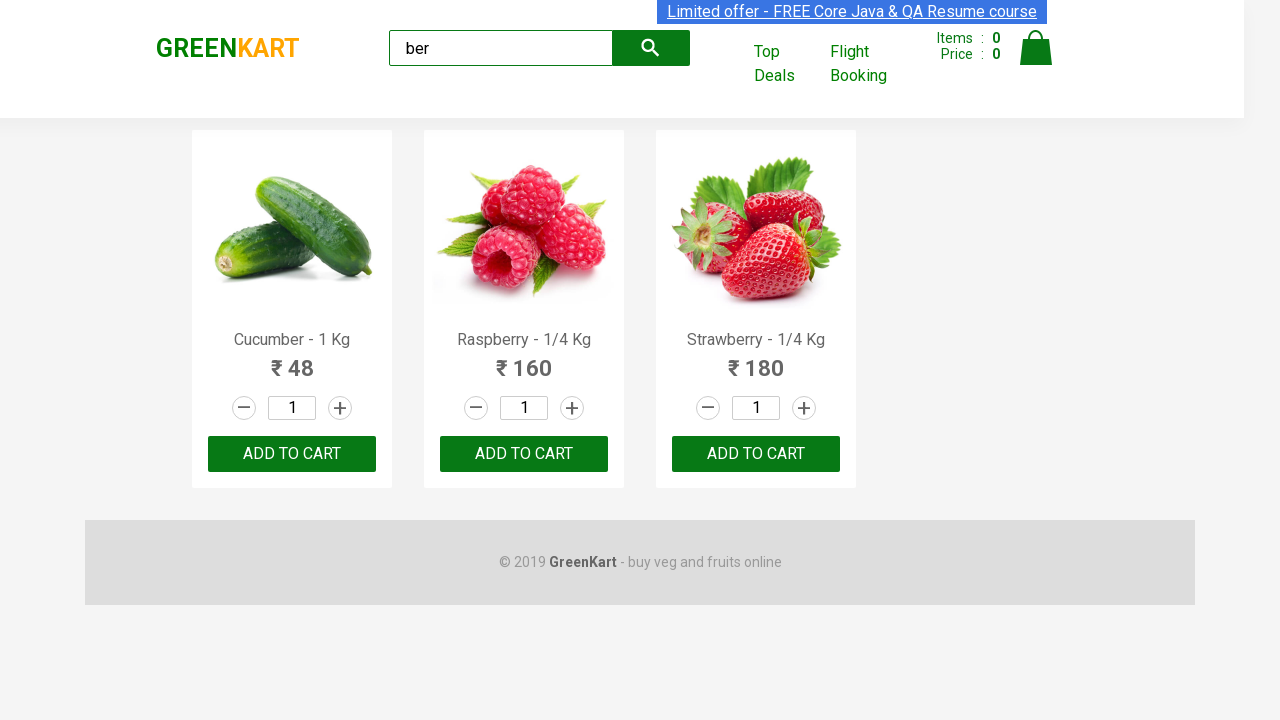

Verified 4 products are displayed
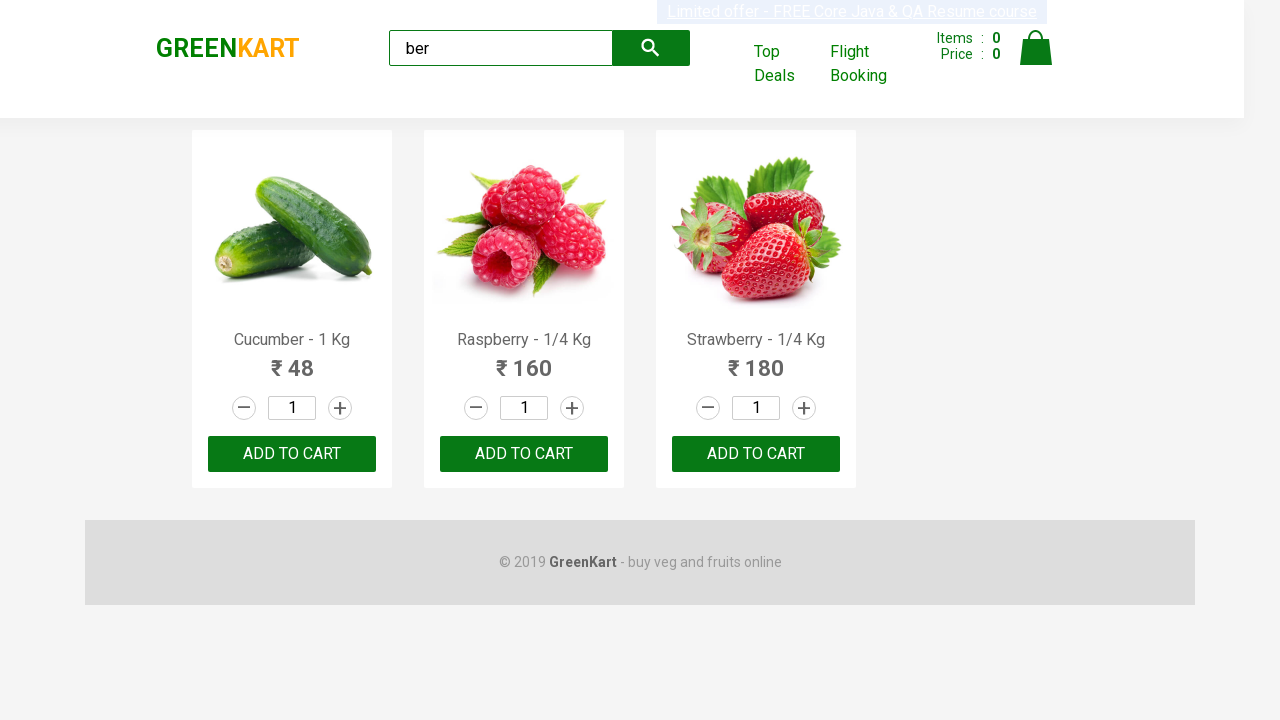

Clicked 'Add to cart' button on first product at (292, 454) on div.product >> nth=0 >> button
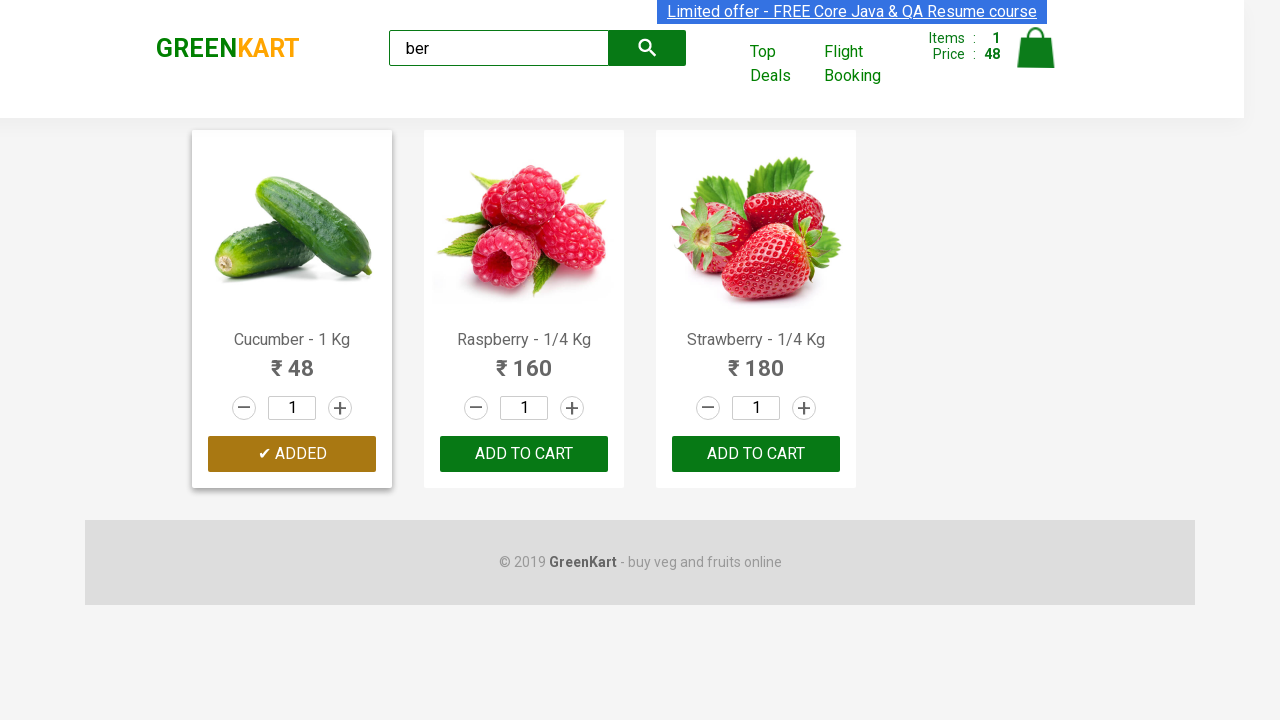

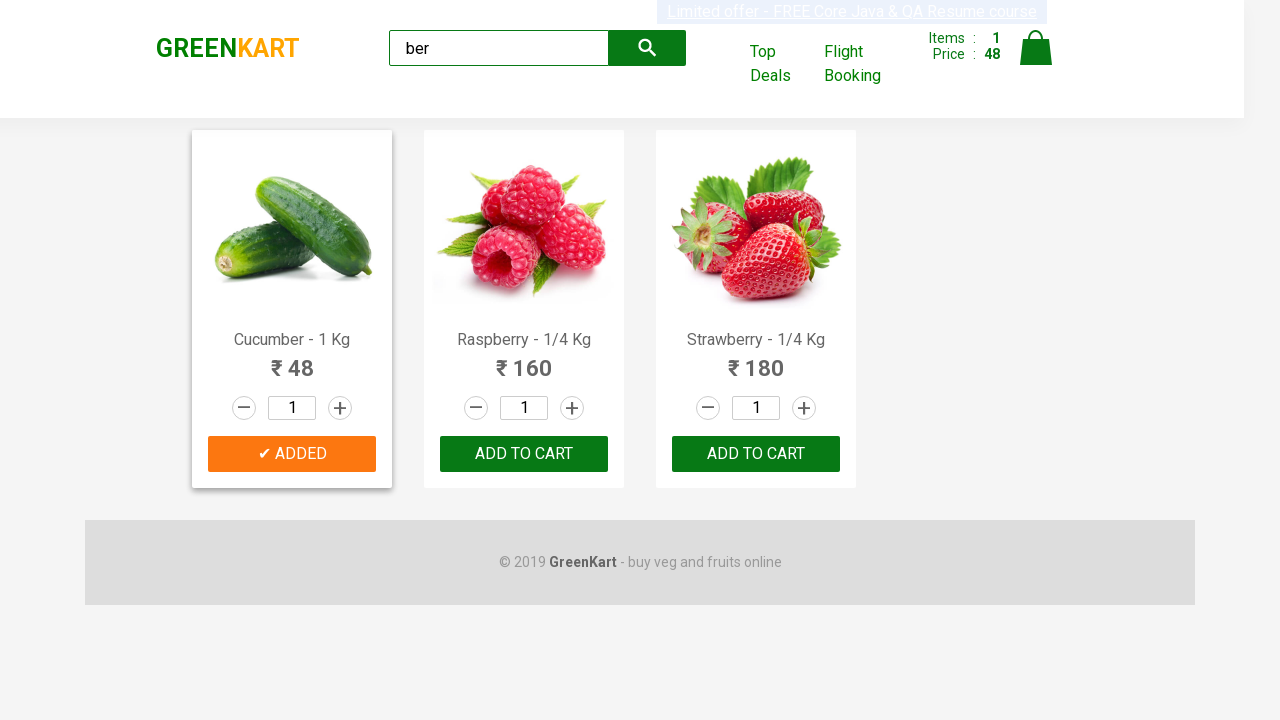